Tests URLVoid website by entering a domain URL into the search field and clicking the search button to perform a URL reputation check.

Starting URL: https://www.urlvoid.com/

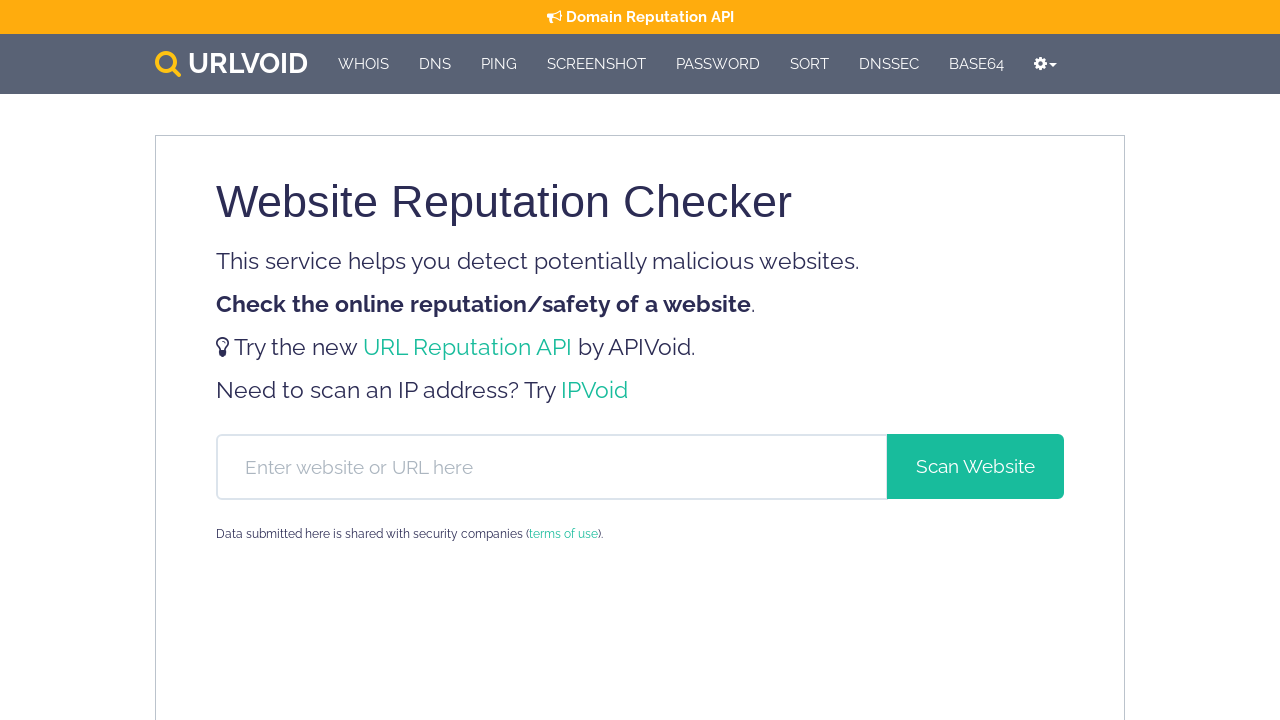

Domain input field loaded on URLVoid homepage
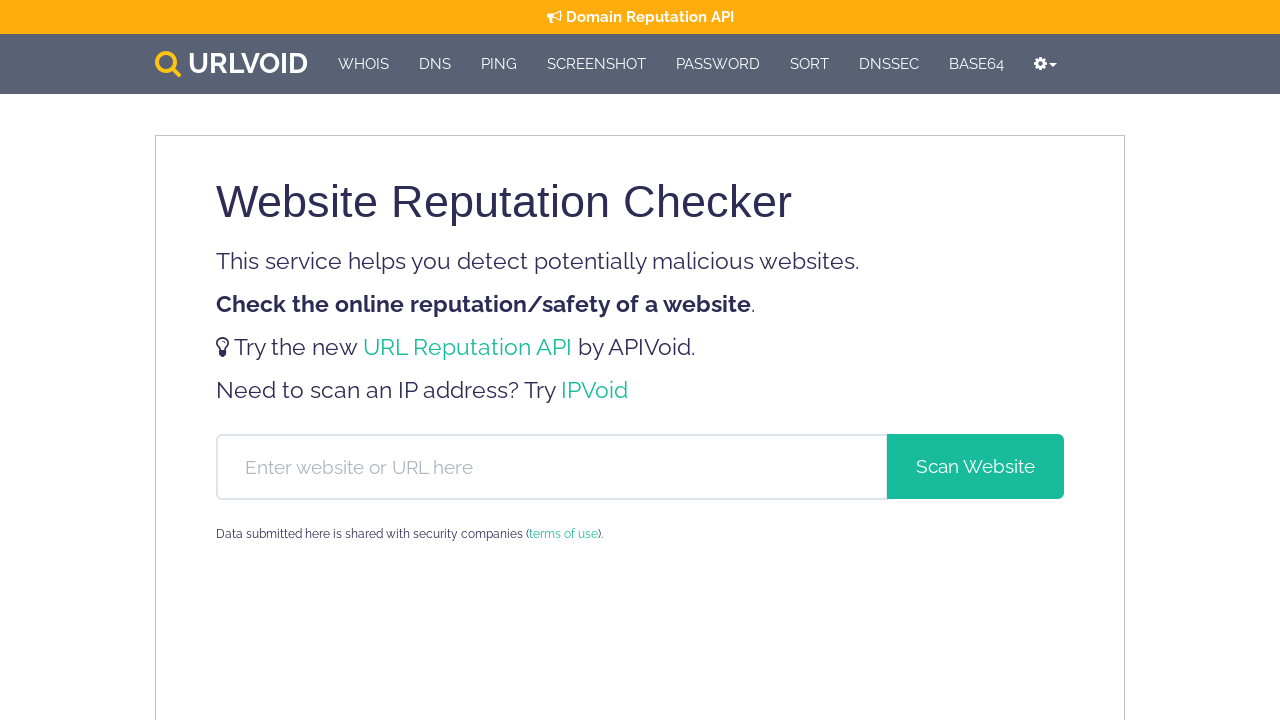

Entered 'example.com' into the domain search field on #hf-domain
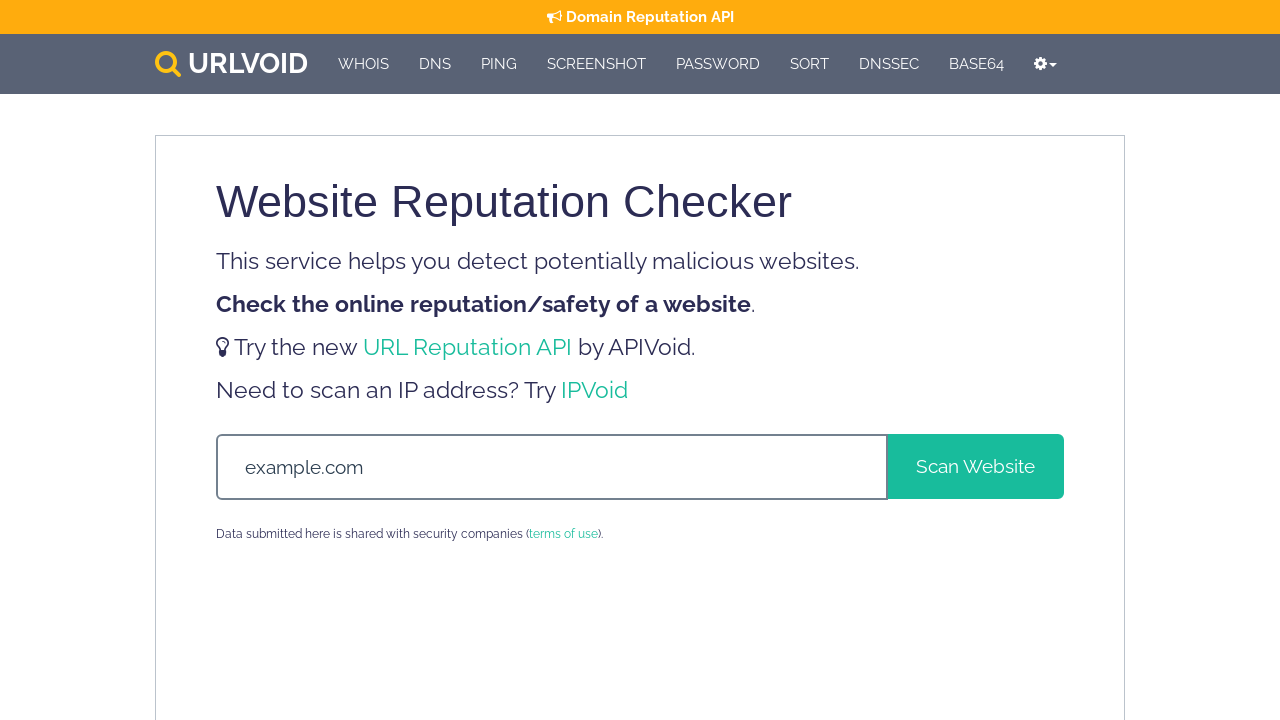

Clicked the search button to perform URL reputation check at (976, 466) on #header-form > div > span > button
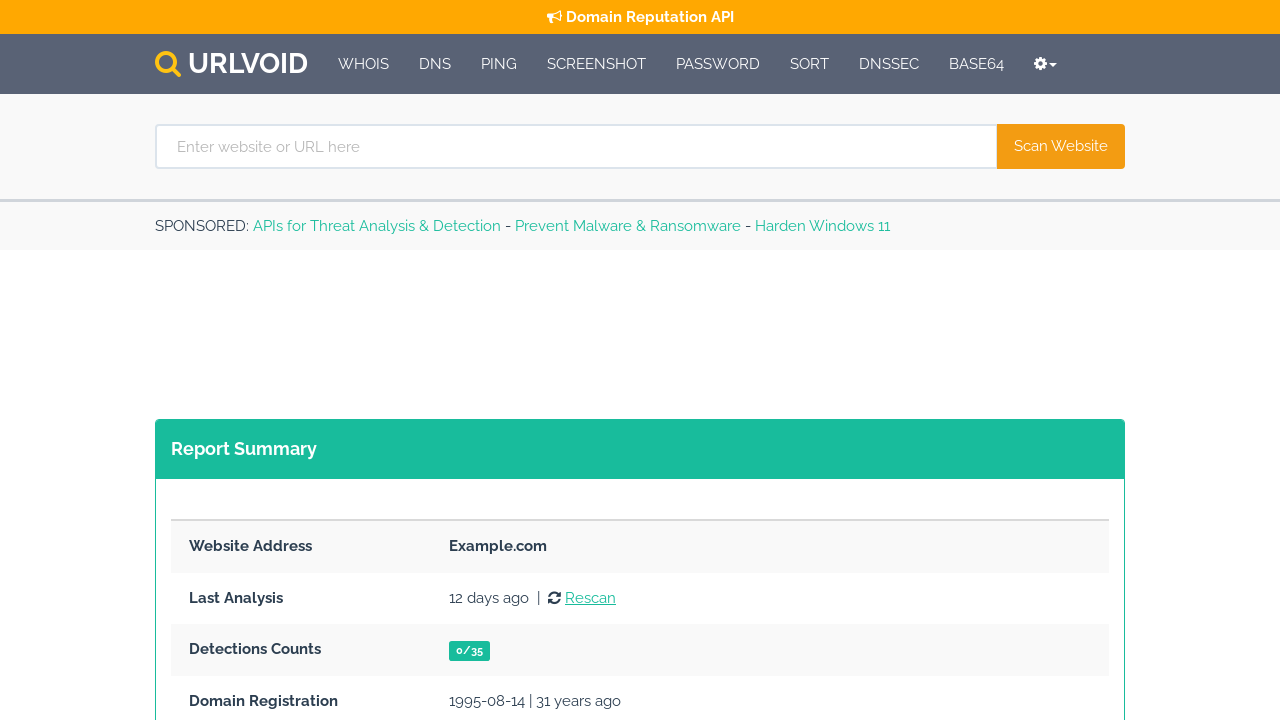

URL reputation check results loaded successfully
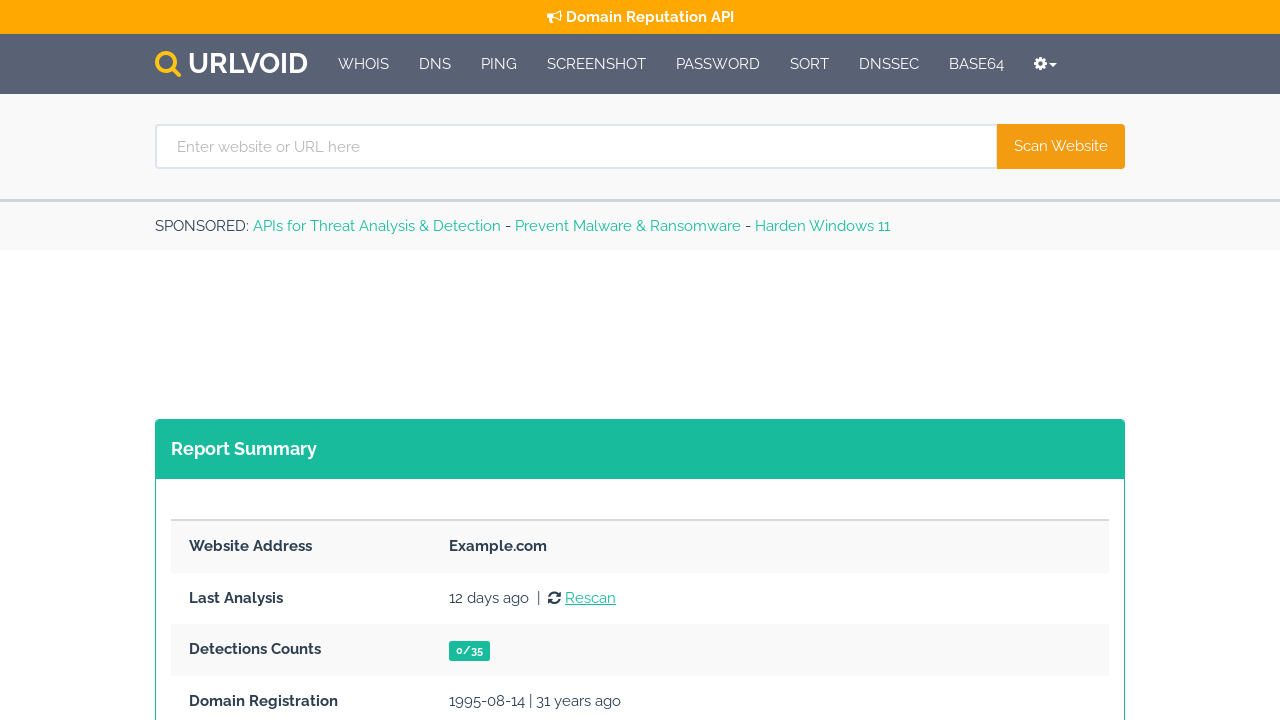

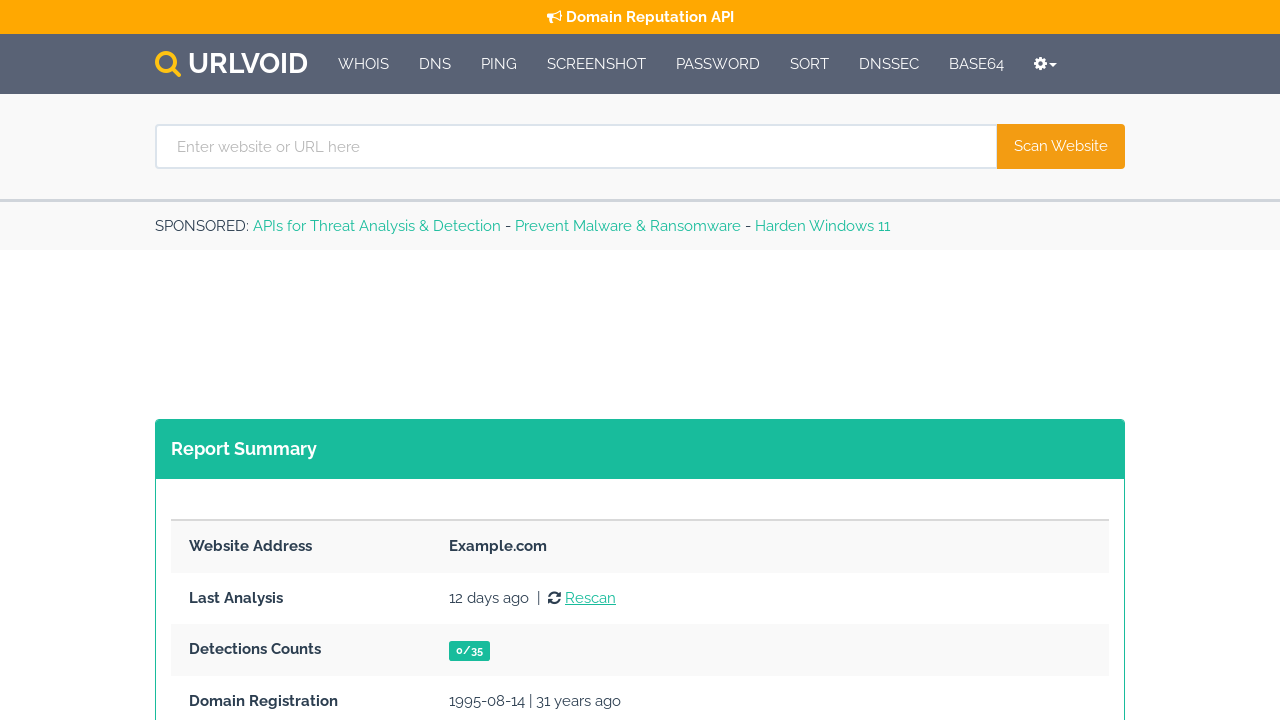